Tests multi-window functionality by opening a new browser window, navigating to a second site to extract course name text, then switching back to the original window and filling a form field with that text.

Starting URL: https://rahulshettyacademy.com/angularpractice/

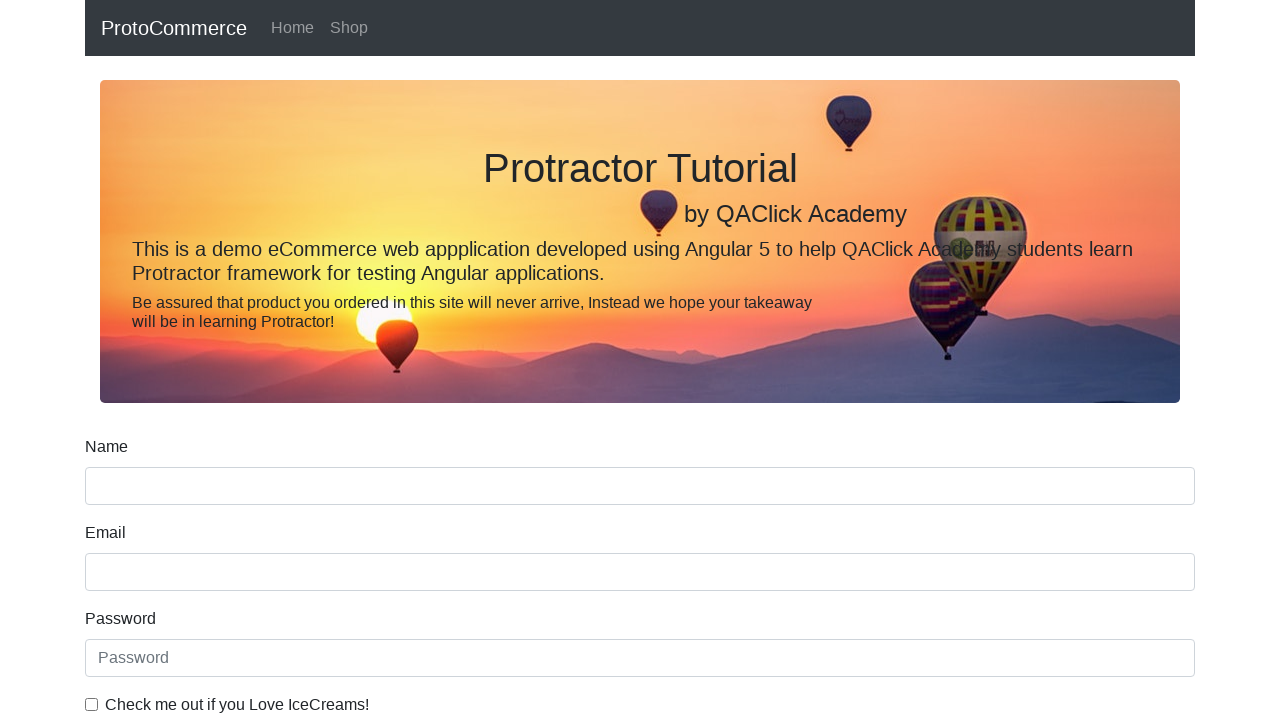

Opened a new browser window/tab
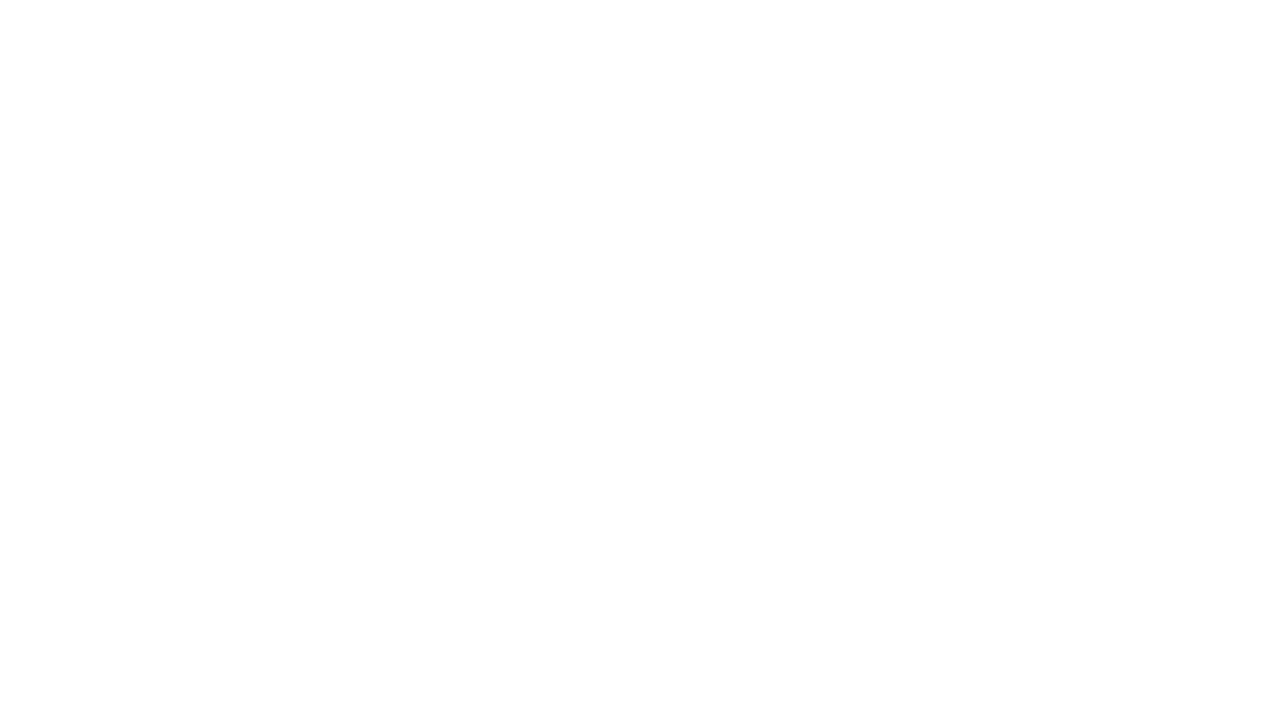

Navigated new window to https://rahulshettyacademy.com/
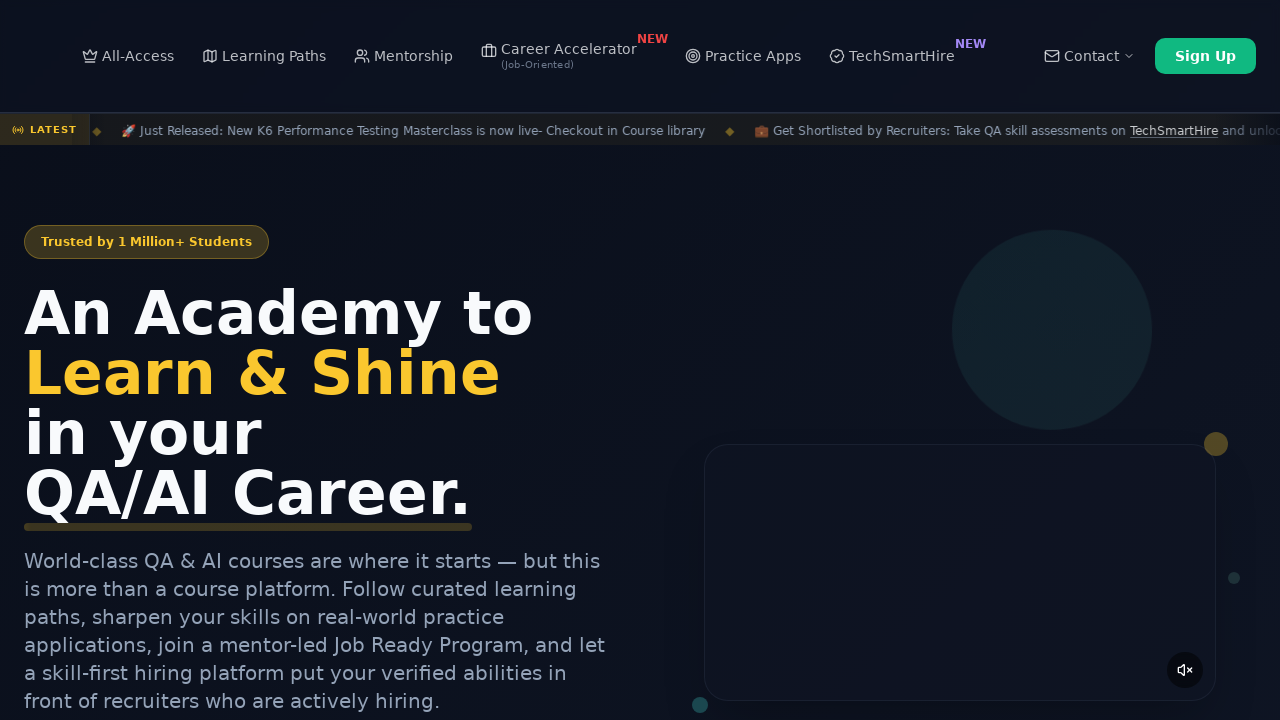

Course links loaded on the page
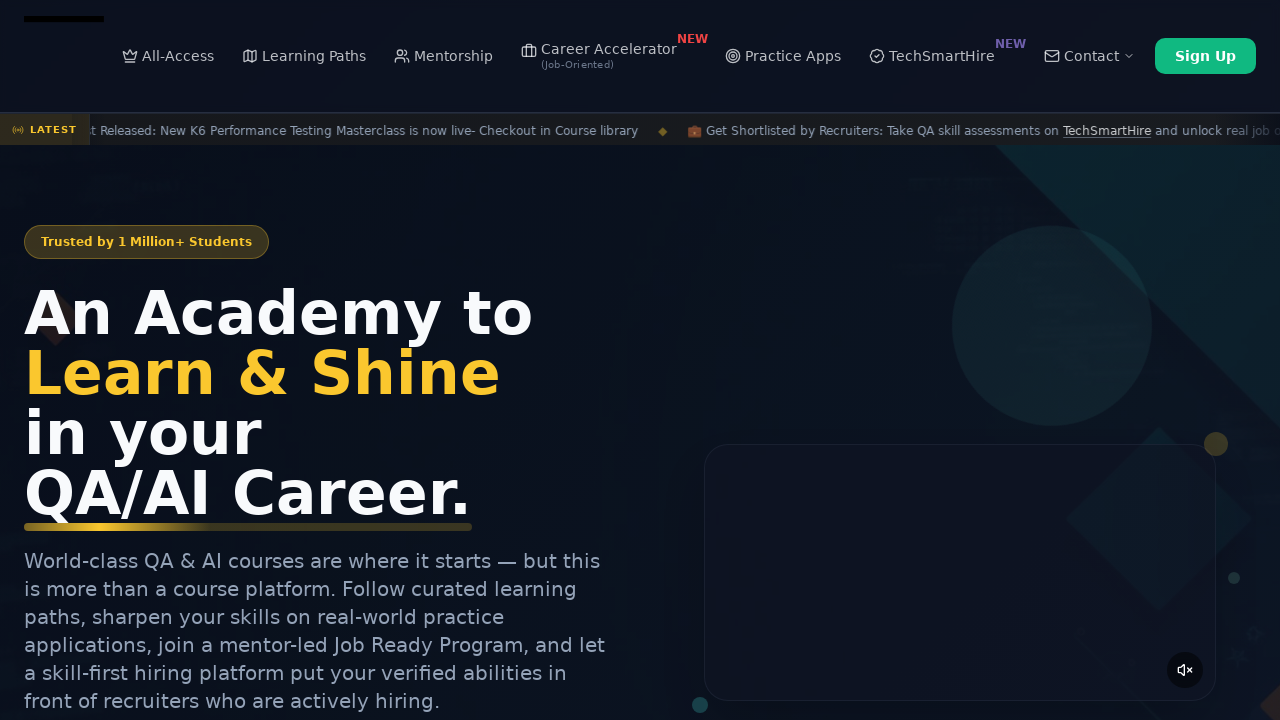

Located all course links on the page
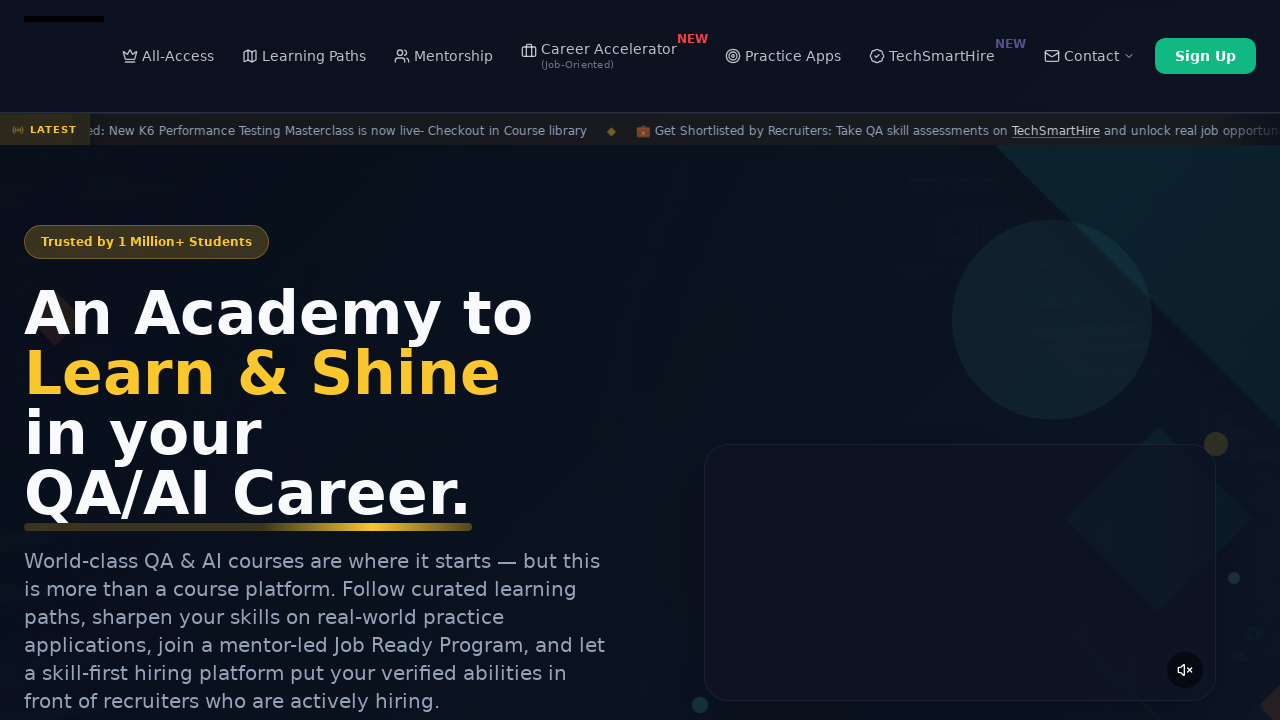

Extracted course name text from second course link: 'Playwright Testing'
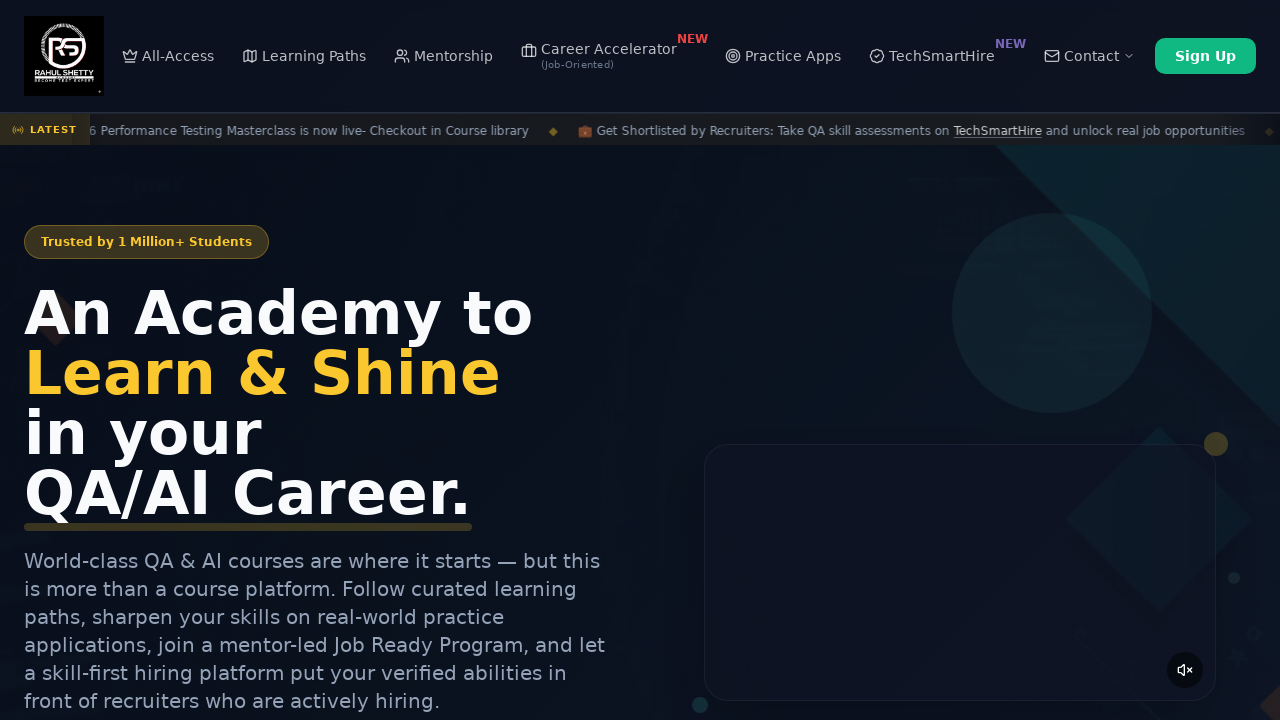

Switched back to original window
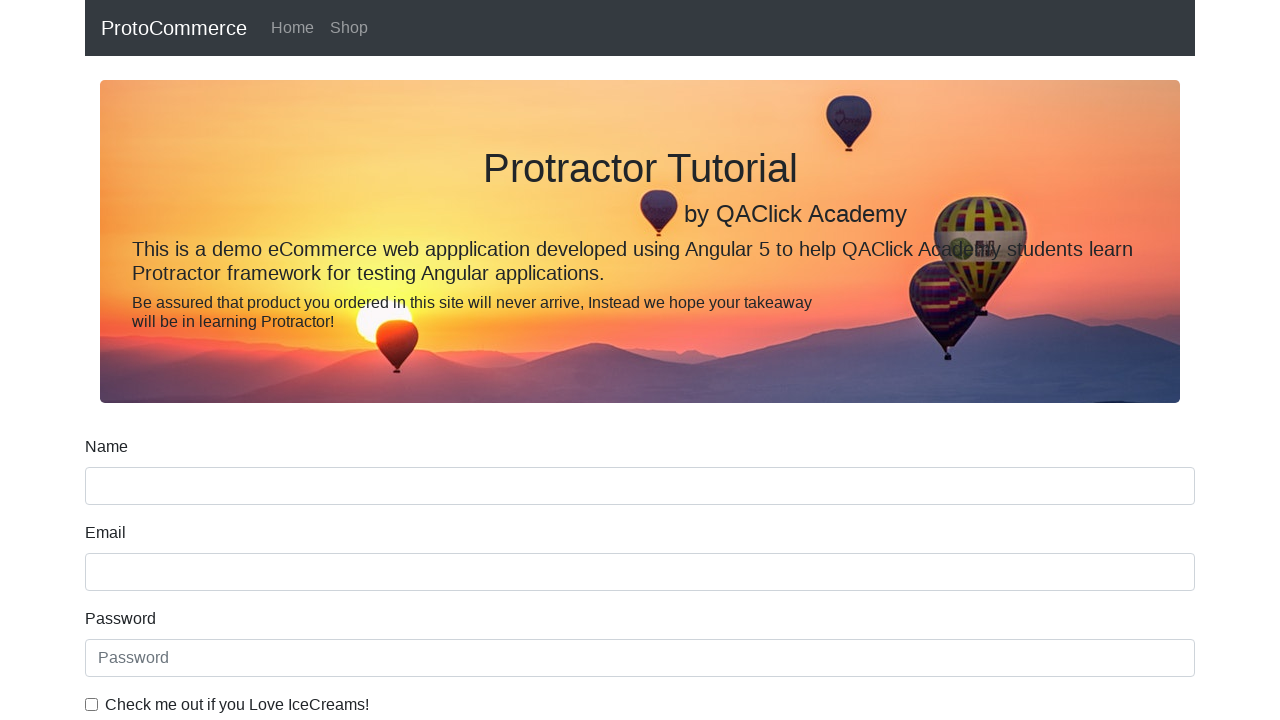

Filled name field with extracted course name: 'Playwright Testing' on input[name='name']
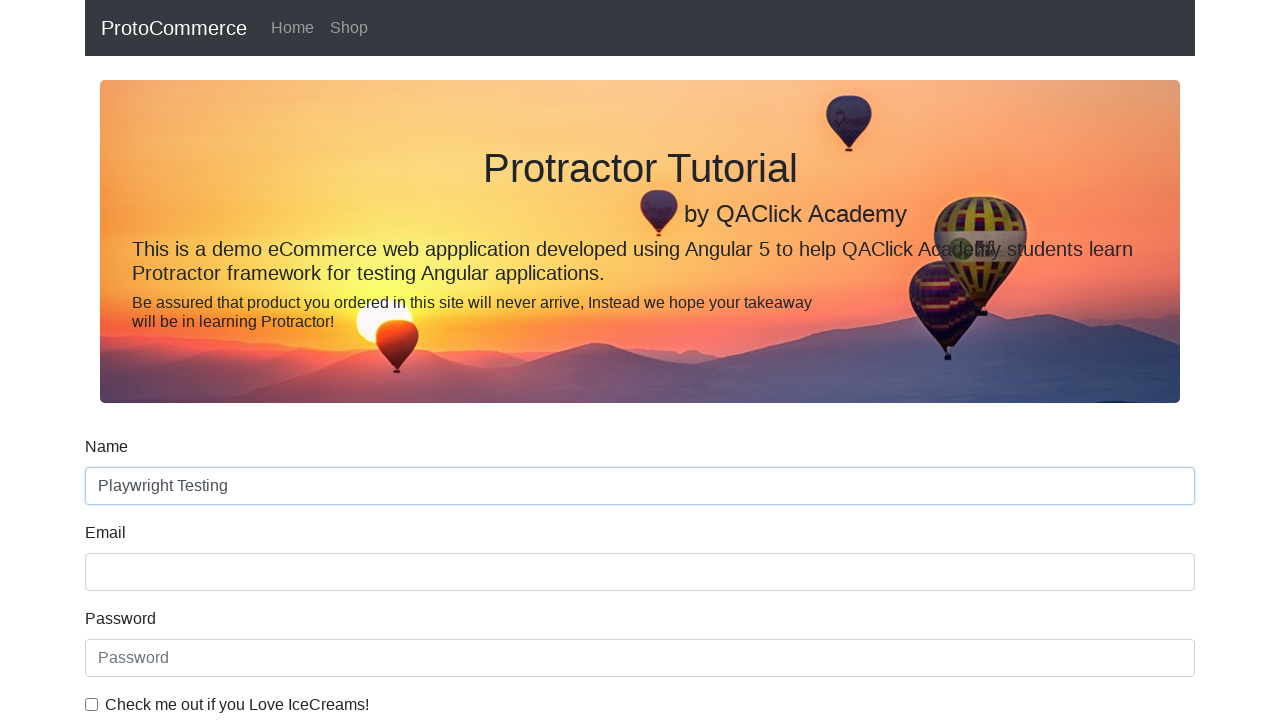

Closed the new browser window/tab
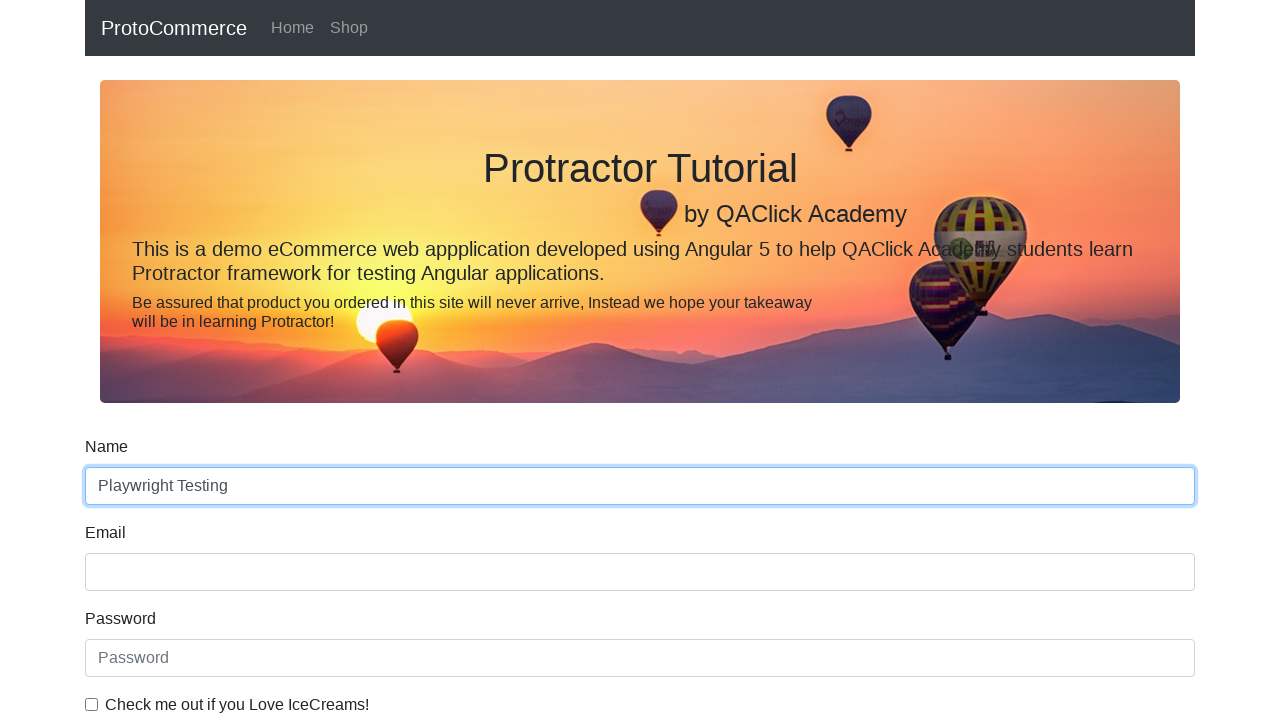

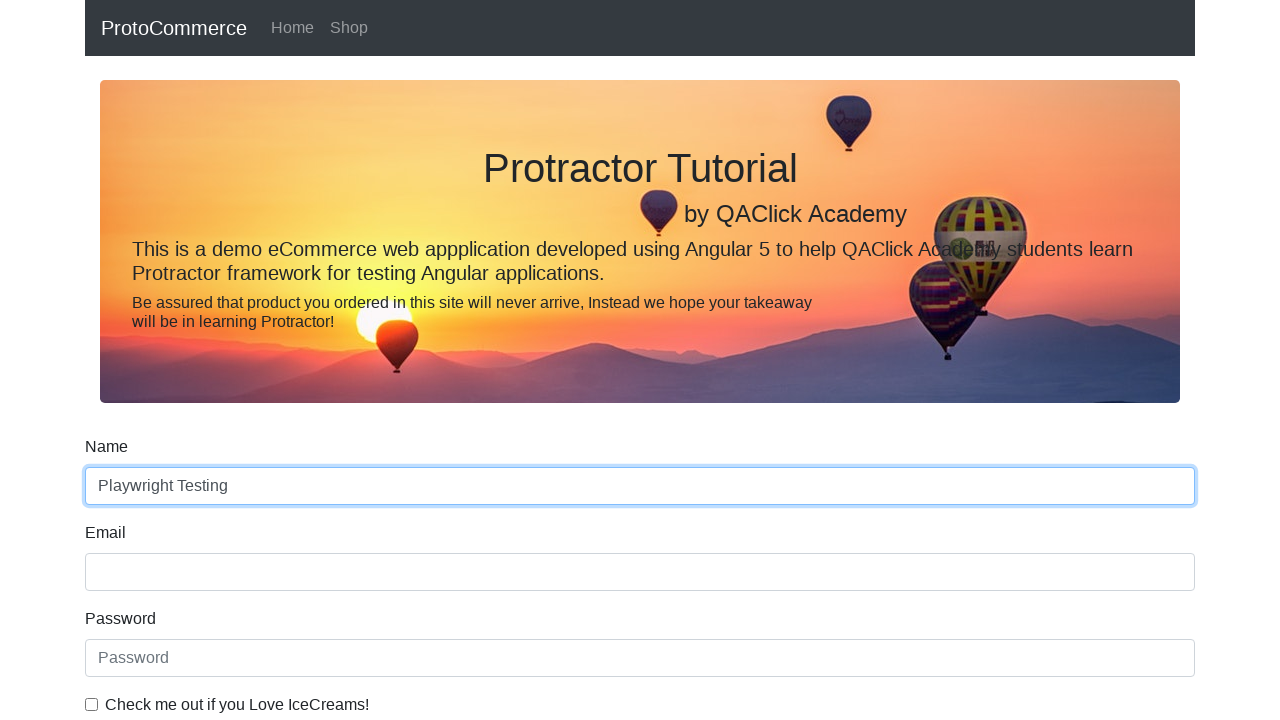